Tests returning a rented cat by entering ID 2 and verifying the success message and all cats are available

Starting URL: https://cs1632.appspot.com/

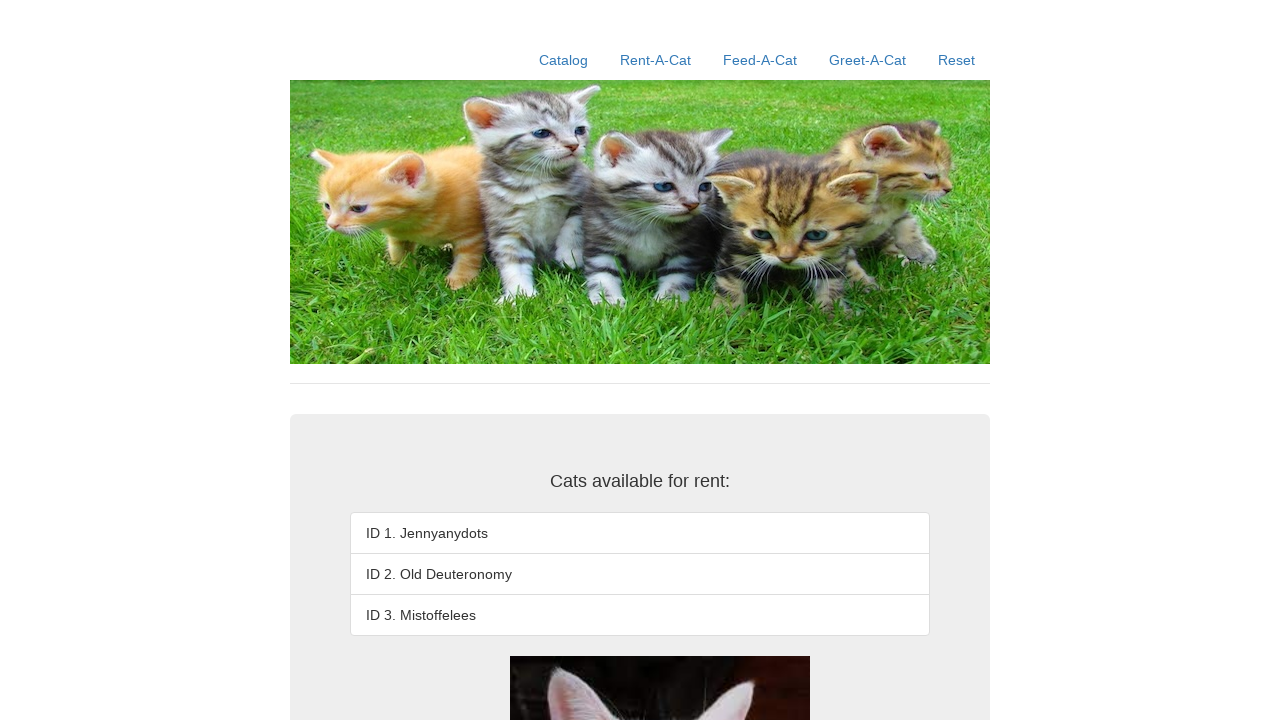

Set initial cookies: cat 1 and 3 available, cat 2 rented
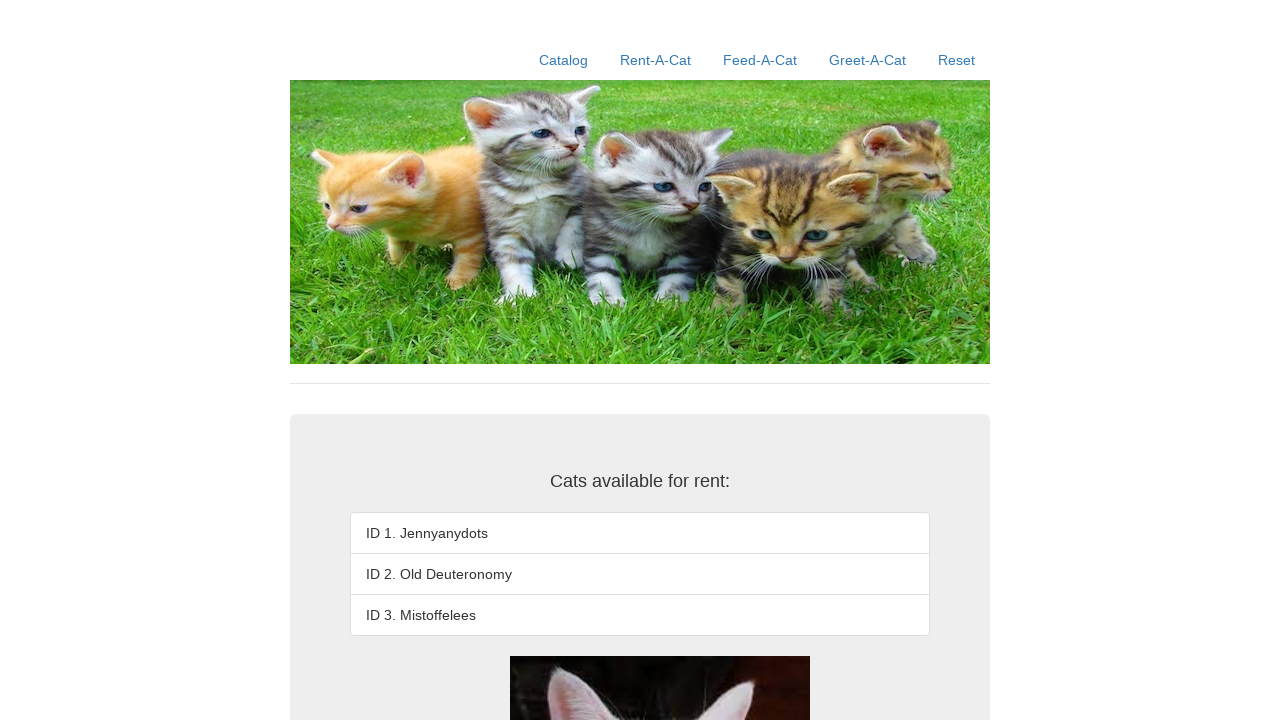

Clicked Rent-A-Cat link at (656, 60) on text=Rent-A-Cat
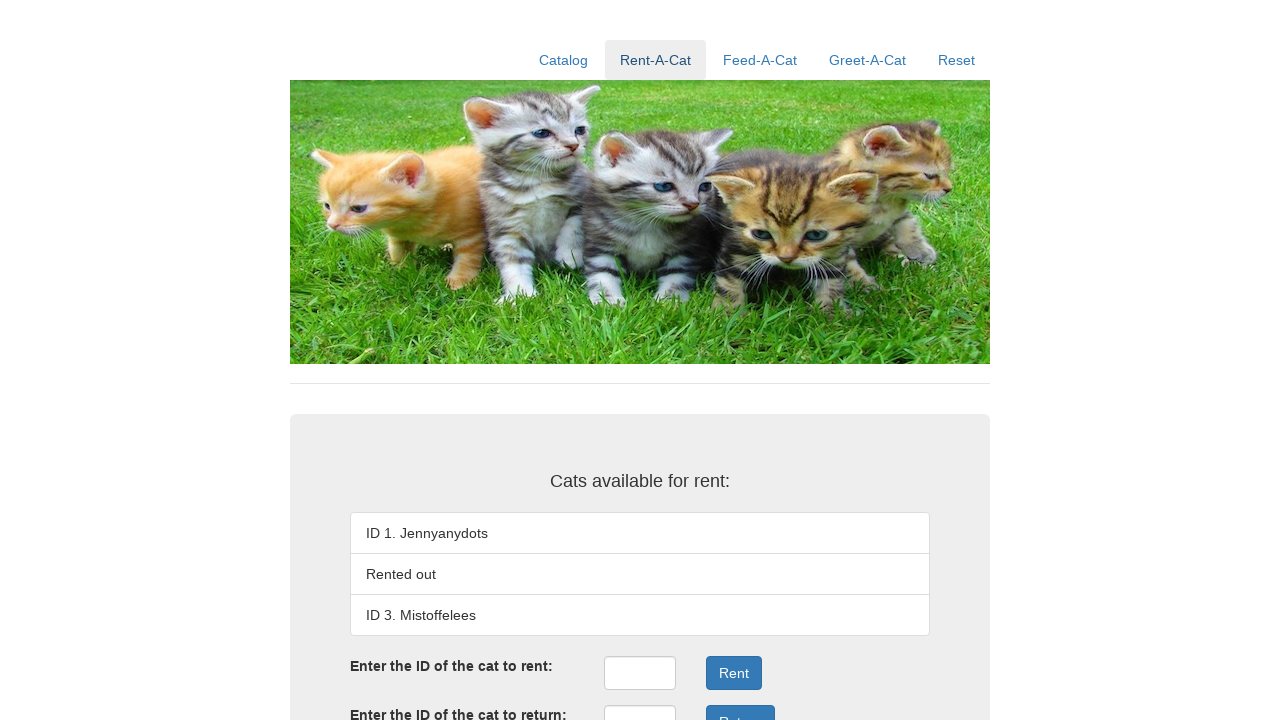

Clicked return ID input field at (640, 703) on #returnID
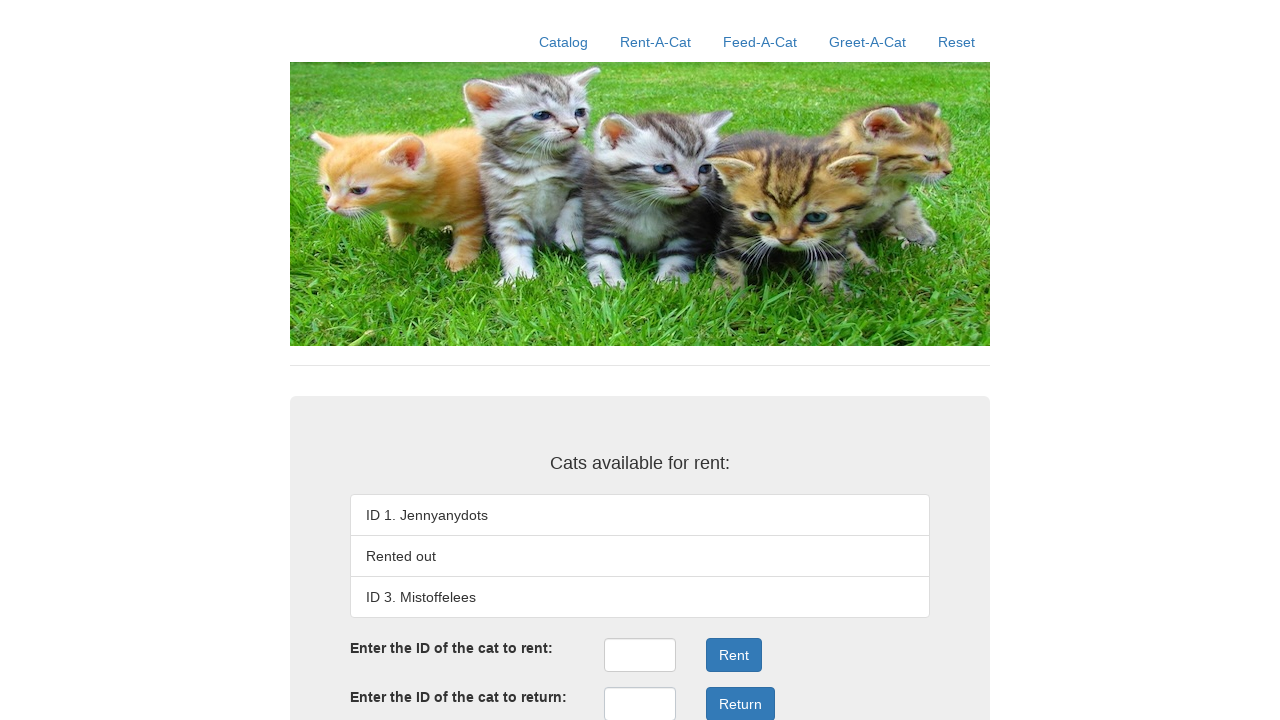

Entered cat ID '2' in return field on #returnID
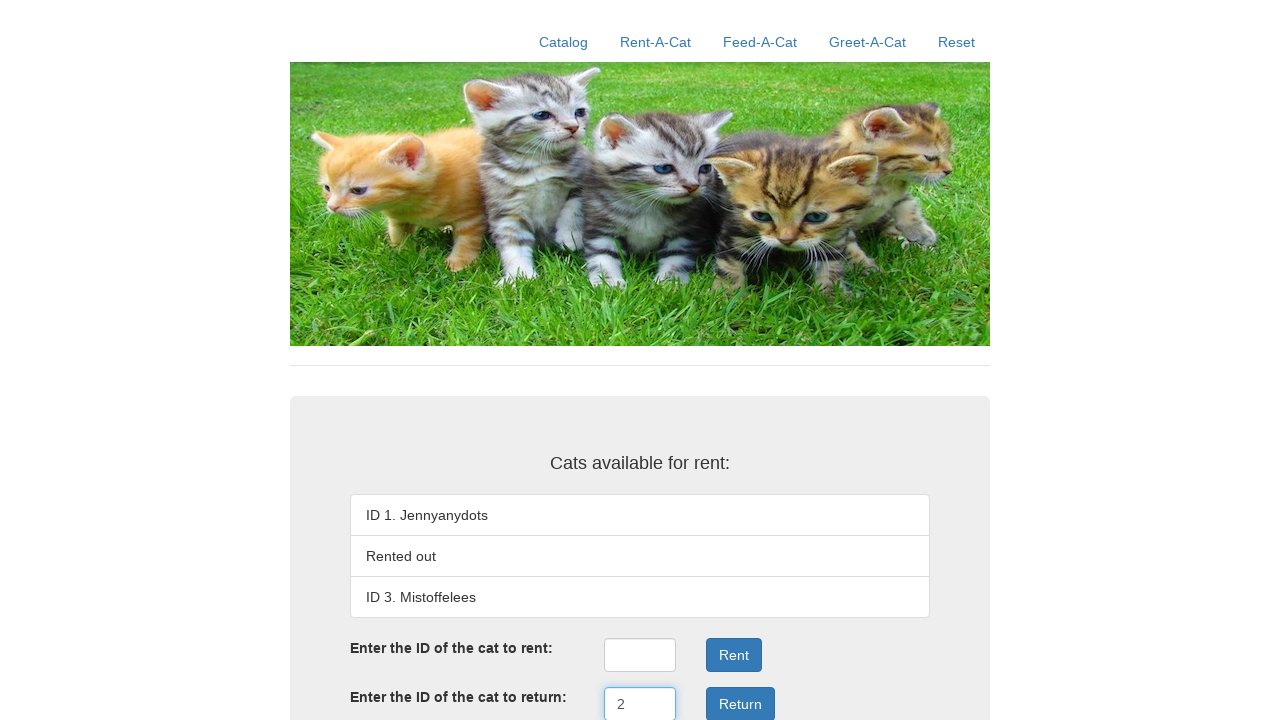

Clicked return submit button at (740, 703) on xpath=//button[@onclick='returnSubmit()']
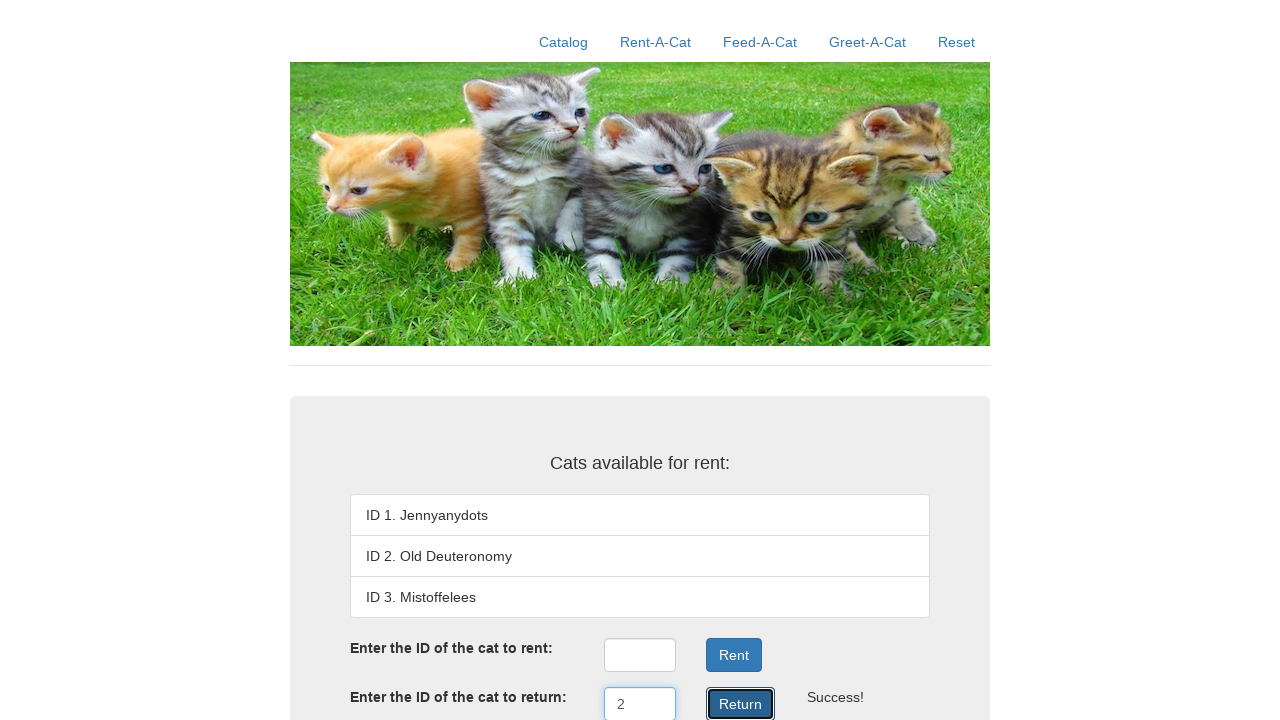

Verified cat 1 (Jennyanydots) is displayed
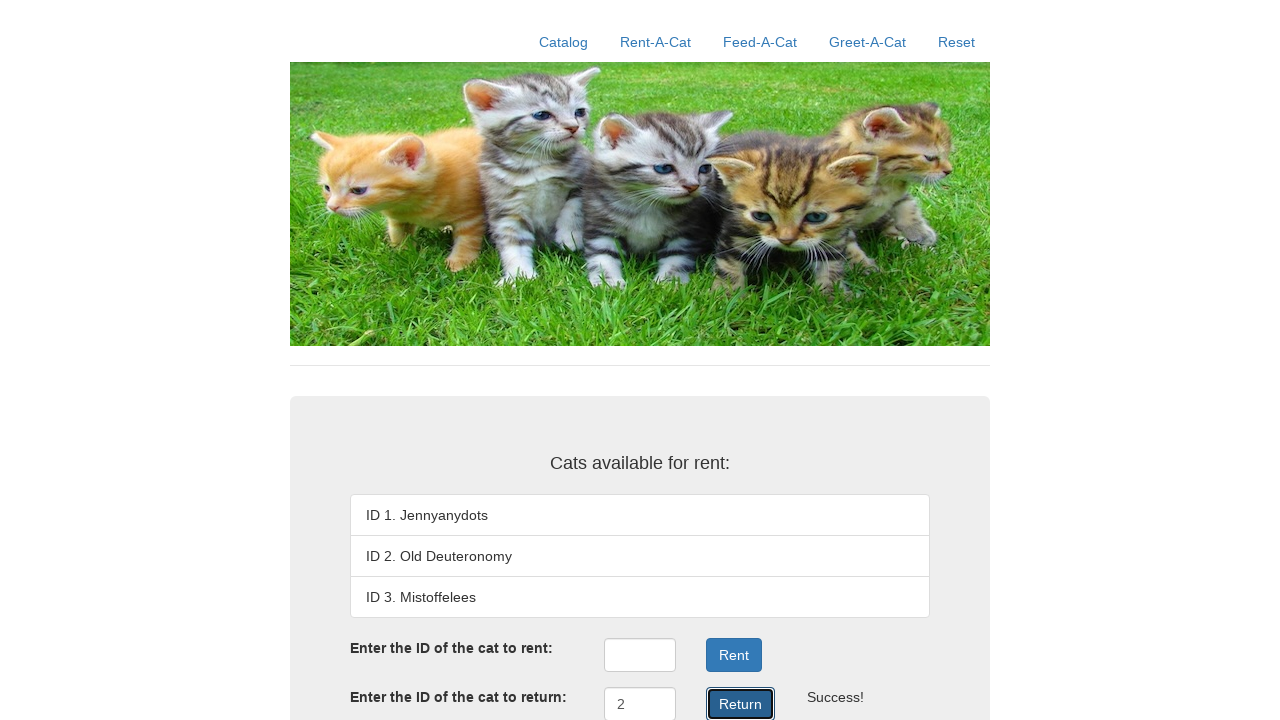

Verified cat 2 (Old Deuteronomy) is available after return
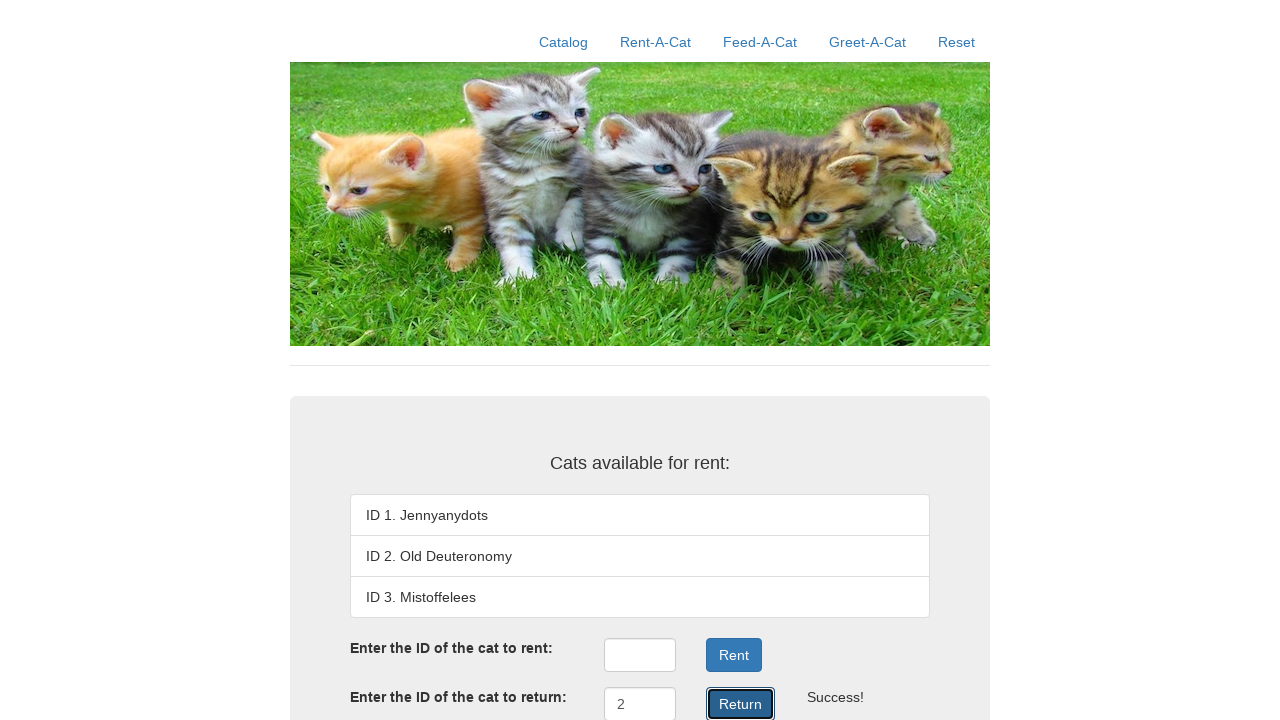

Verified cat 3 (Mistoffelees) is displayed
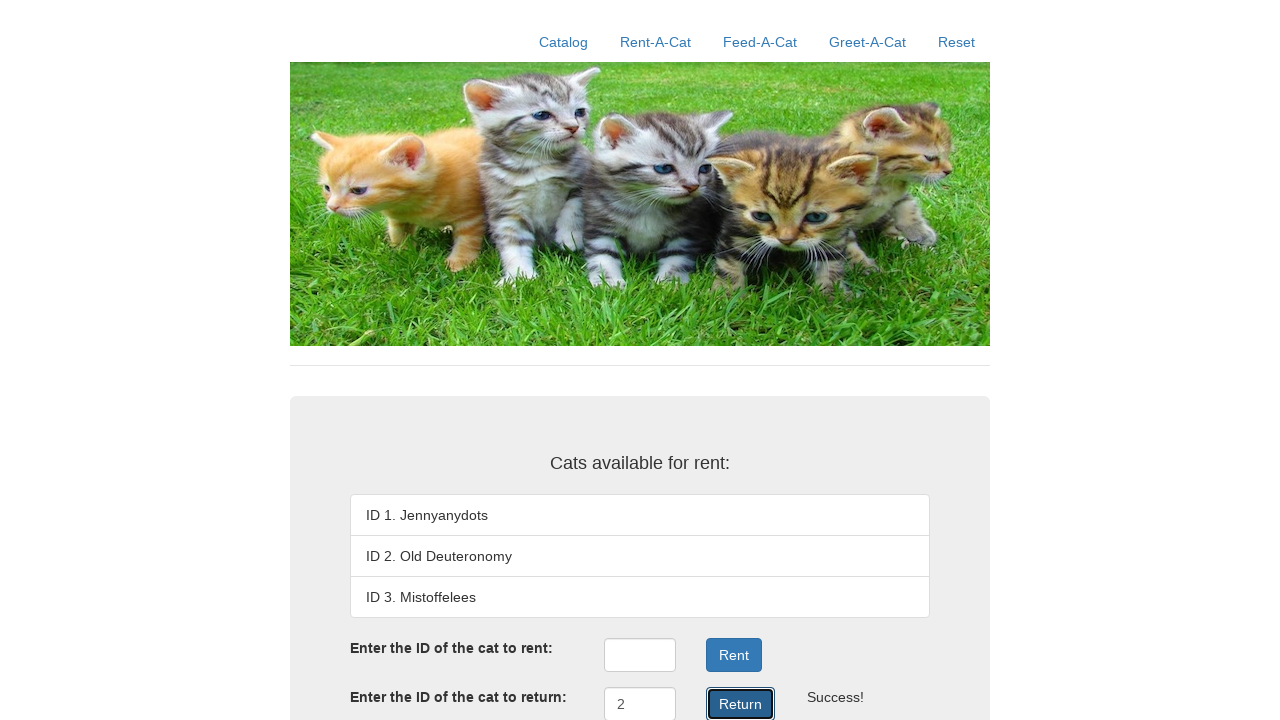

Verified success message displayed after returning cat ID 2
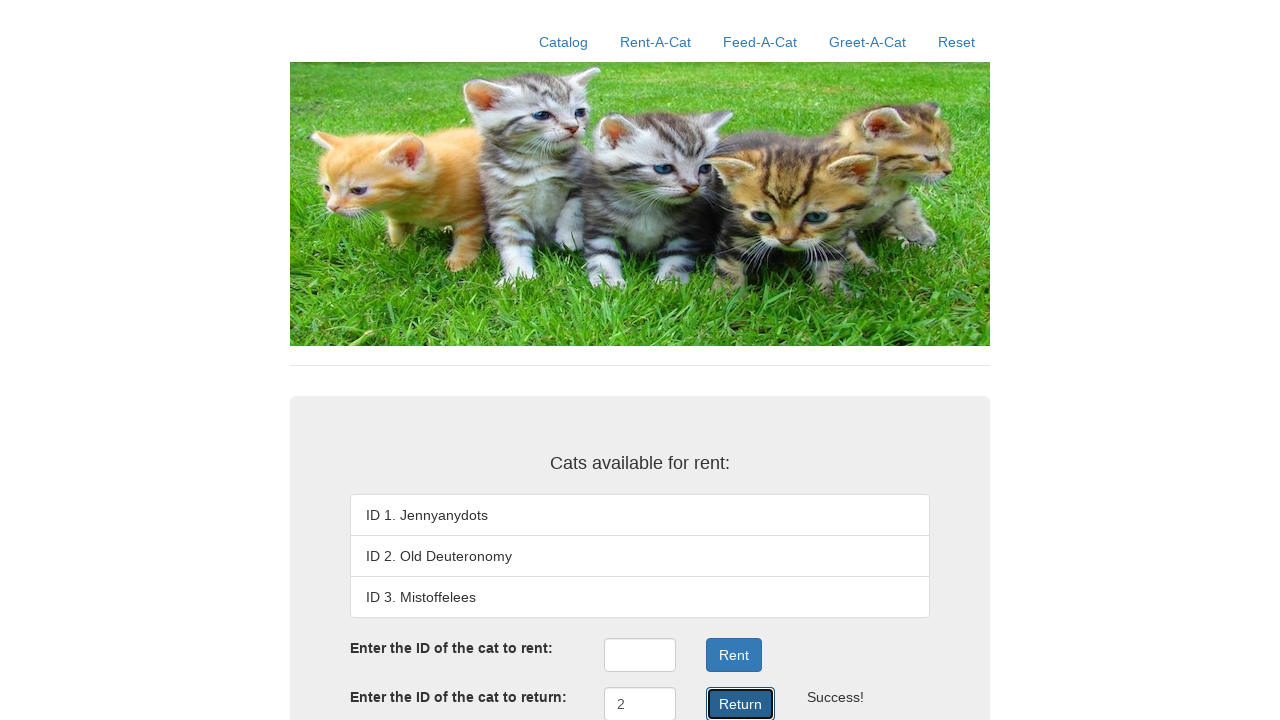

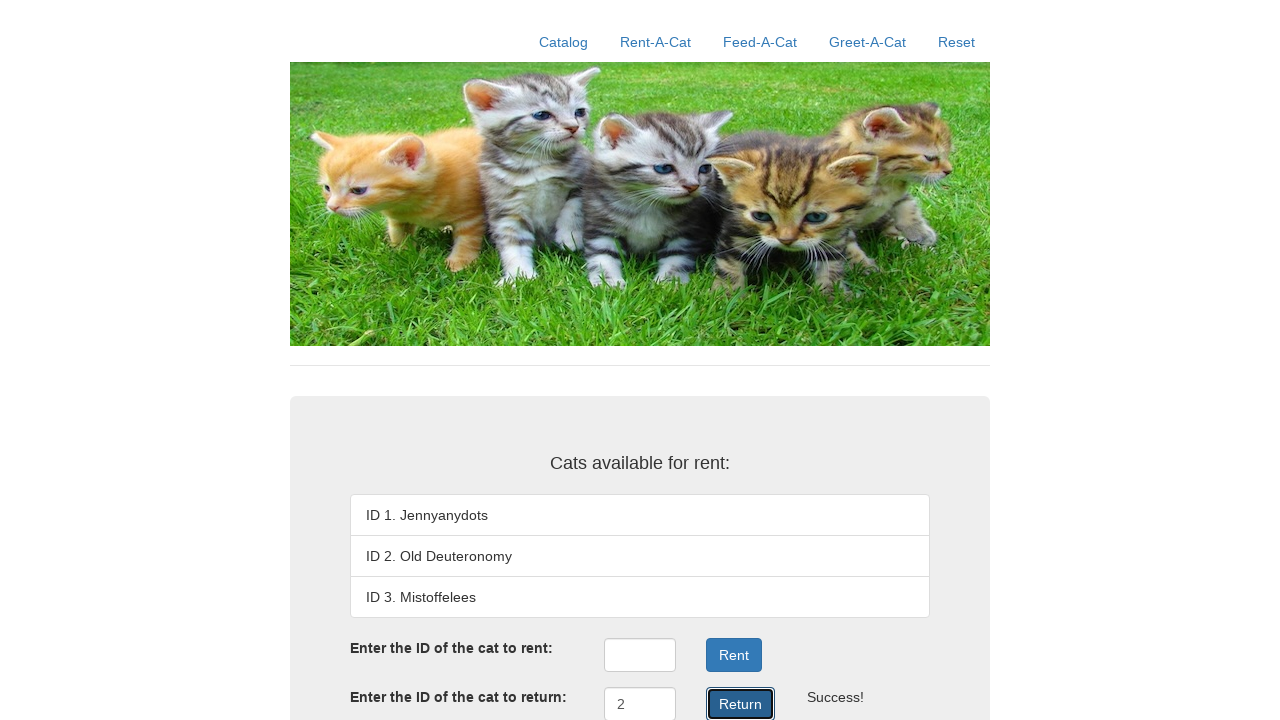